Tests window handling functionality by opening a new window, switching between parent and child windows, and verifying content in each window

Starting URL: https://the-internet.herokuapp.com/

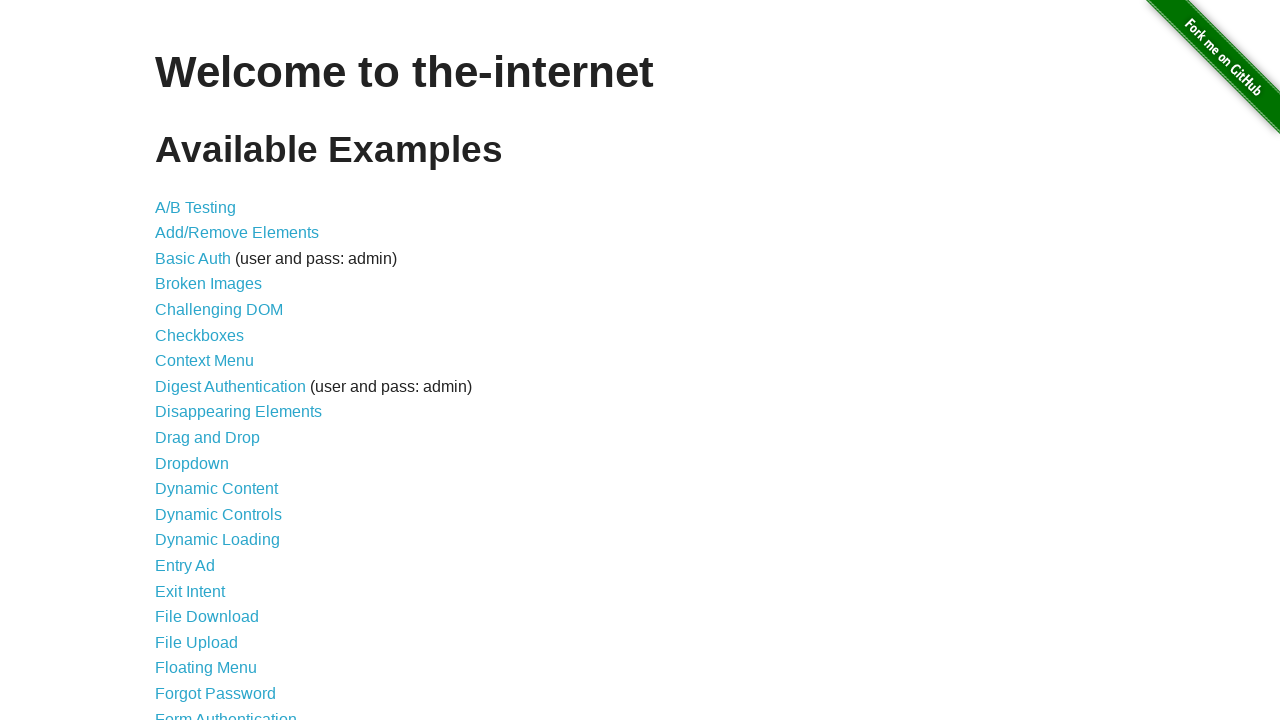

Clicked on 'Multiple Windows' link at (218, 369) on xpath=//a[text()='Multiple Windows']
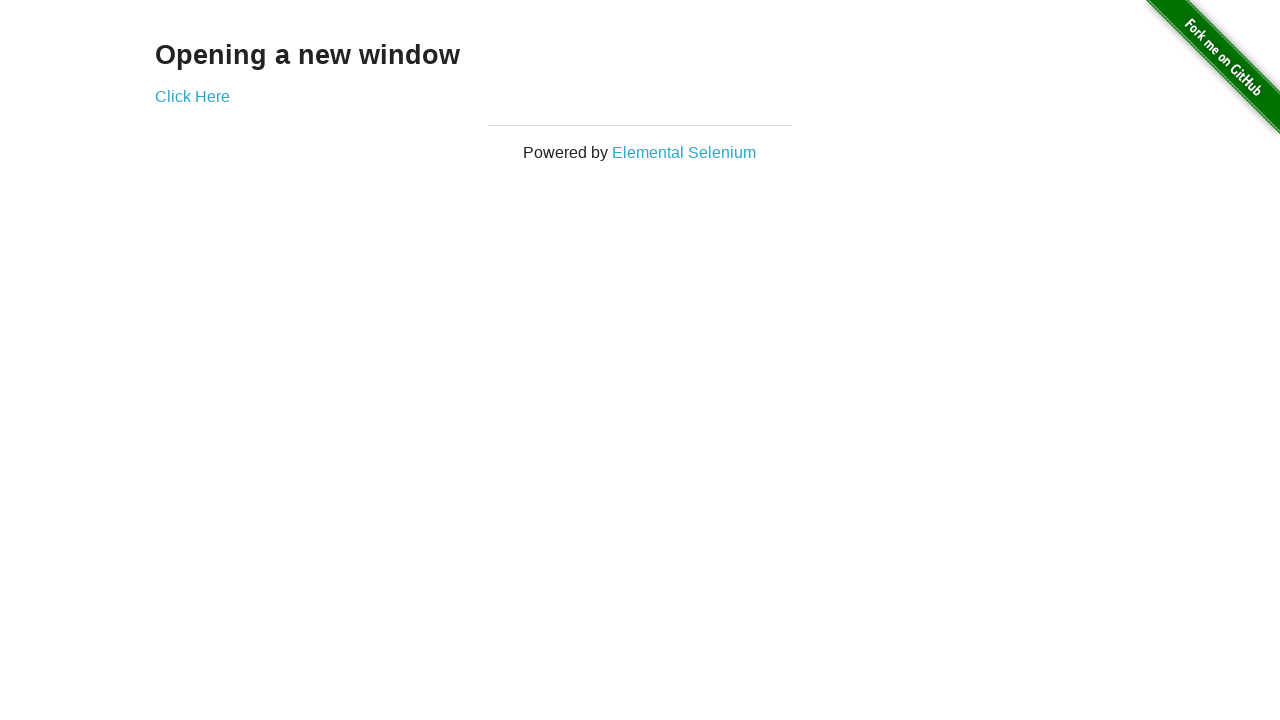

Clicked 'Click Here' to open new window at (192, 96) on xpath=//a[text()='Click Here']
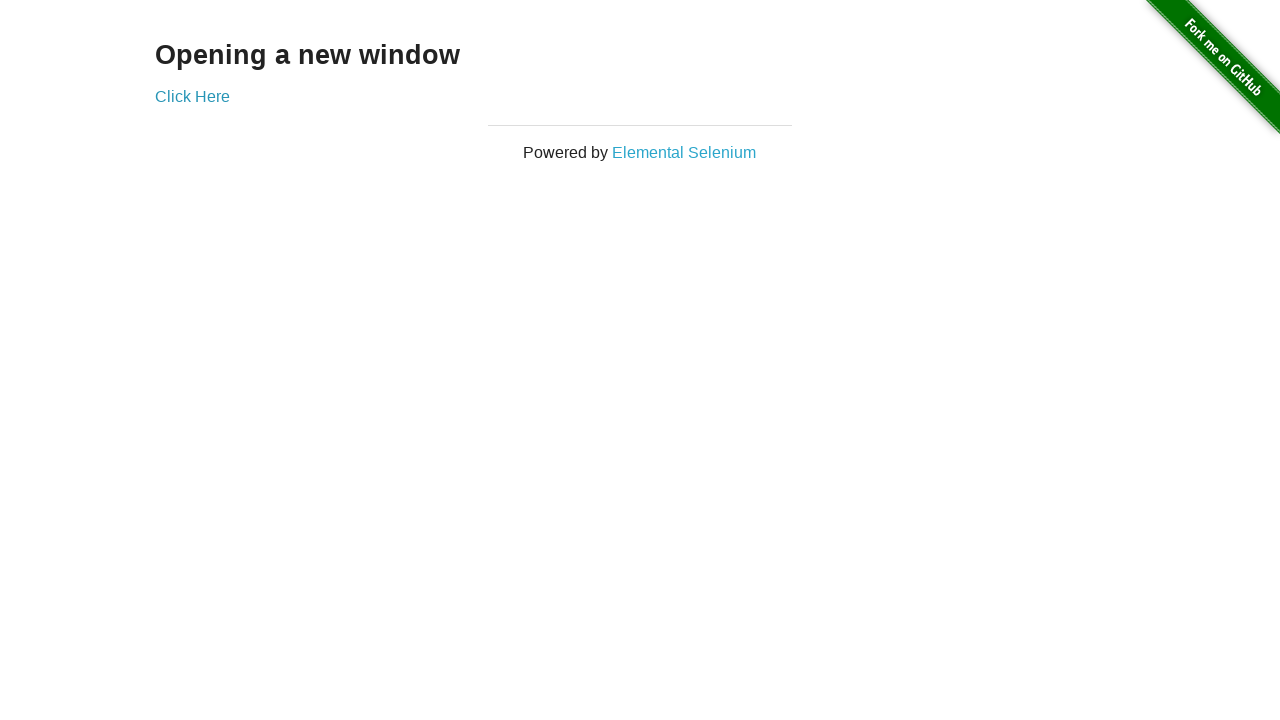

Waited 1000ms for new window to open
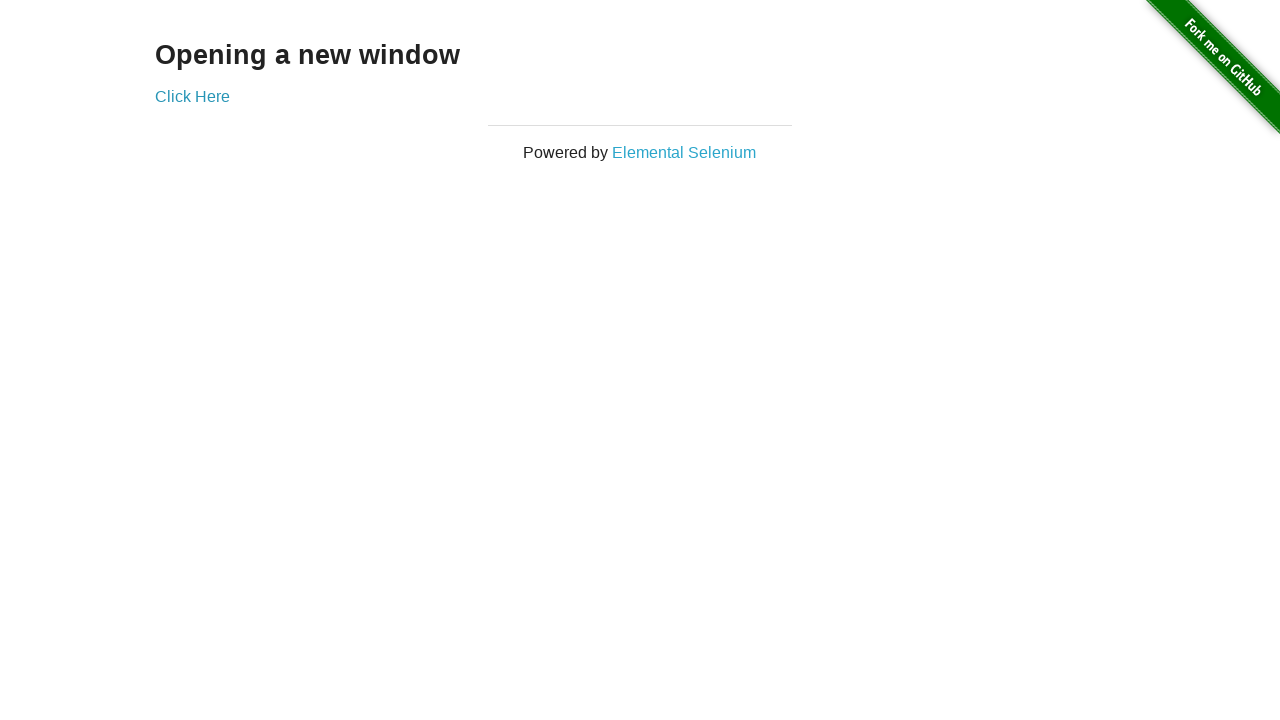

Retrieved all open pages/windows from context
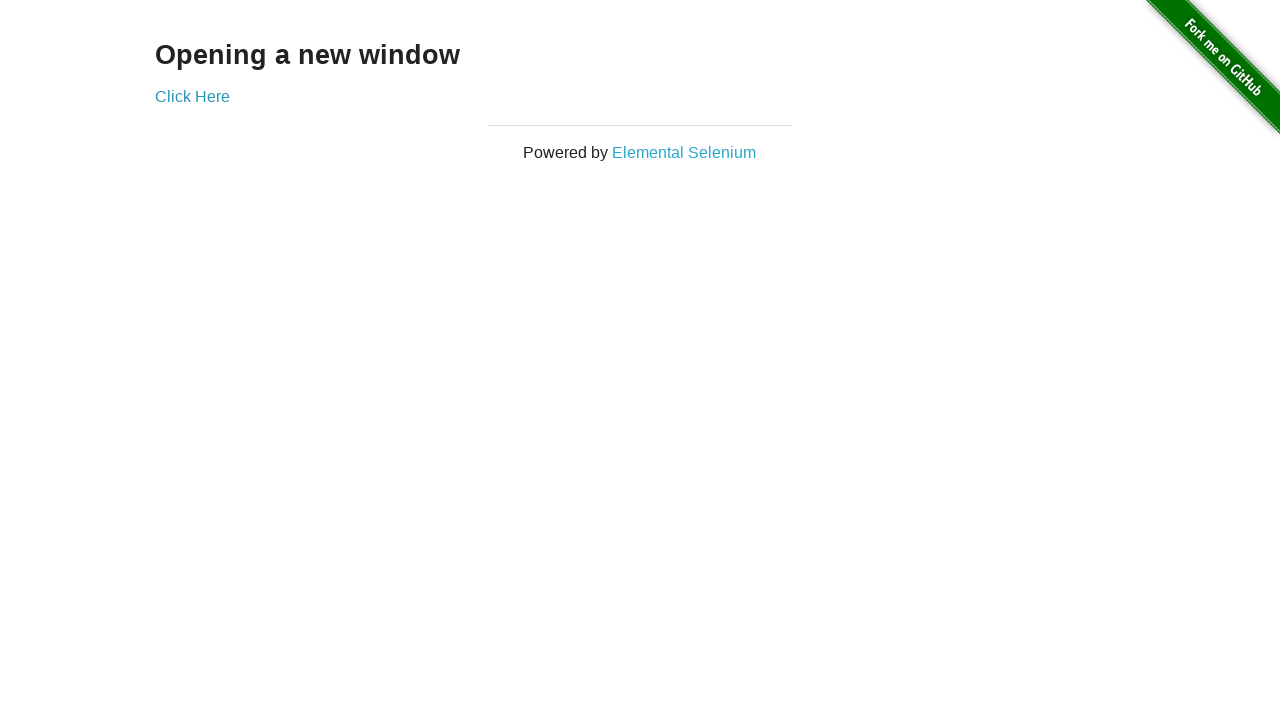

Switched to child window (second page)
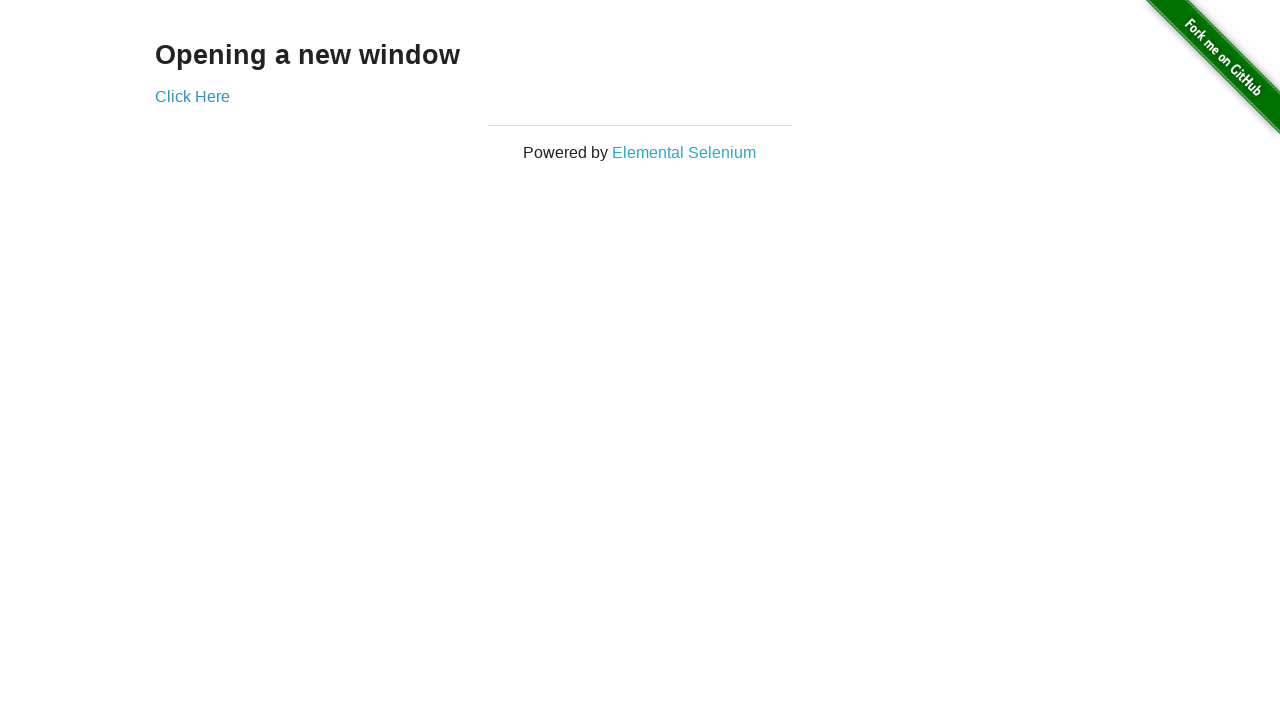

Verified 'New Window' heading is present in child window
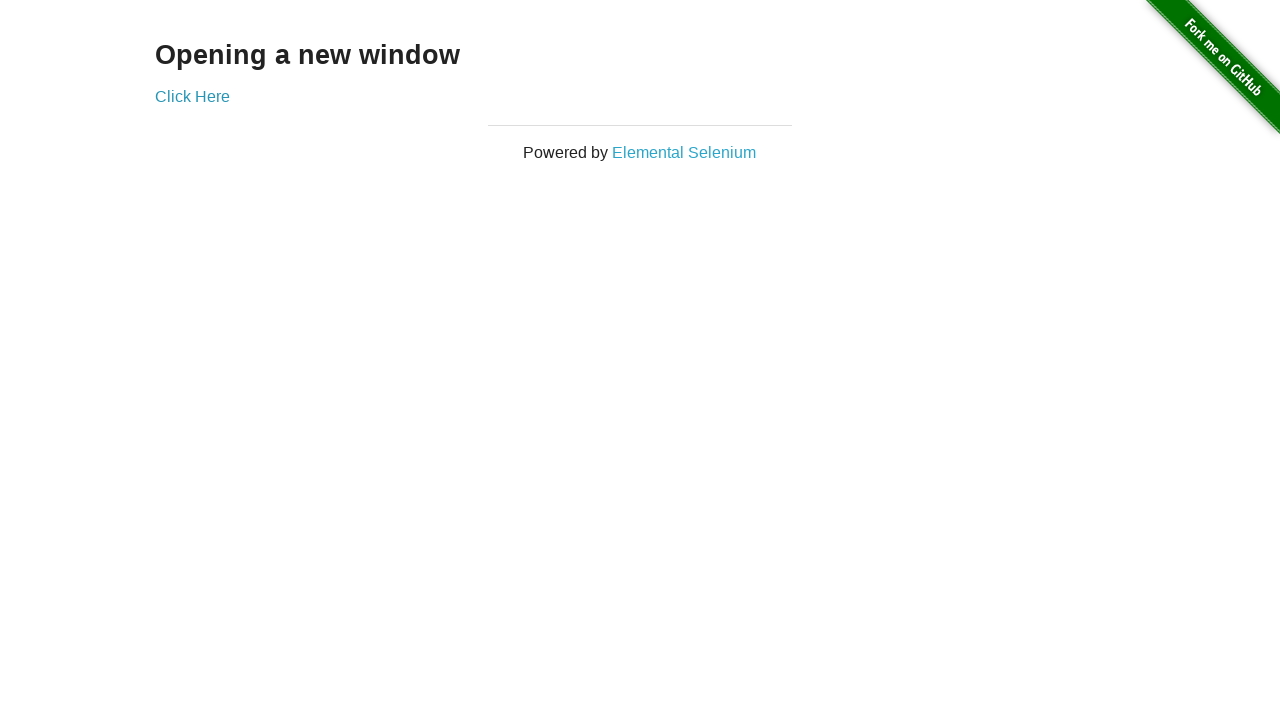

Switched back to parent window (first page)
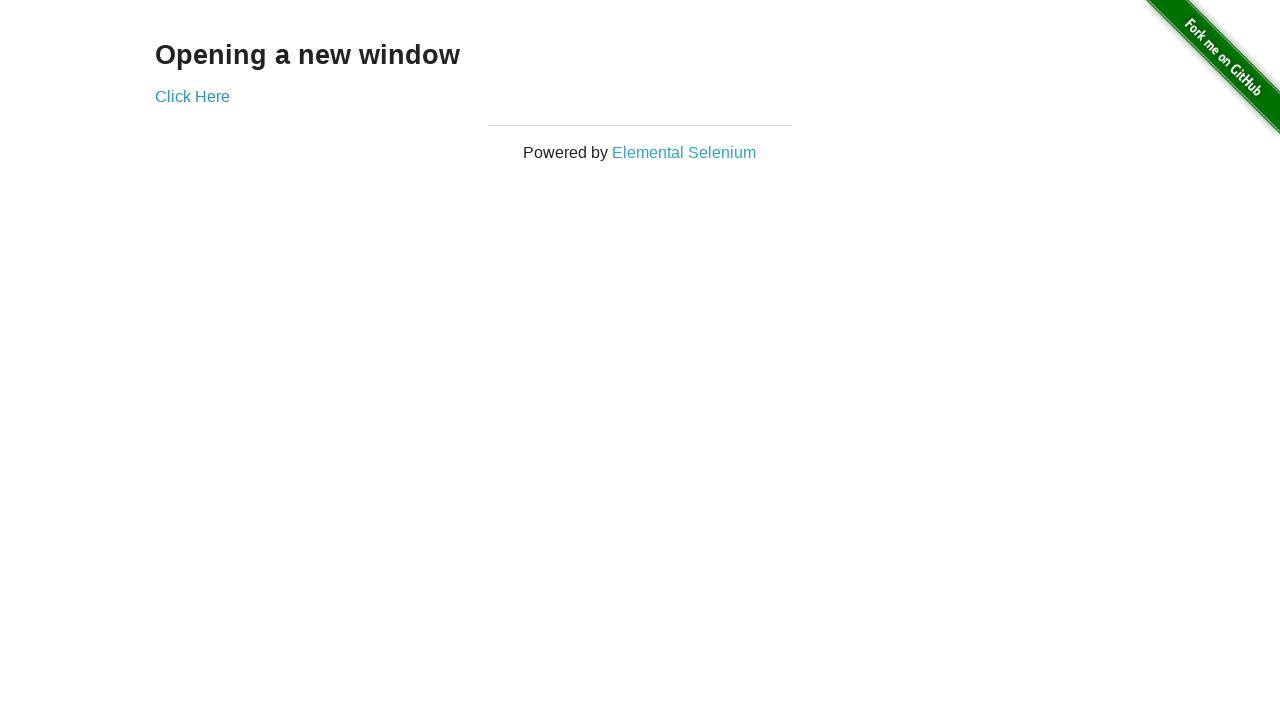

Verified 'Opening a new window' heading is present in parent window
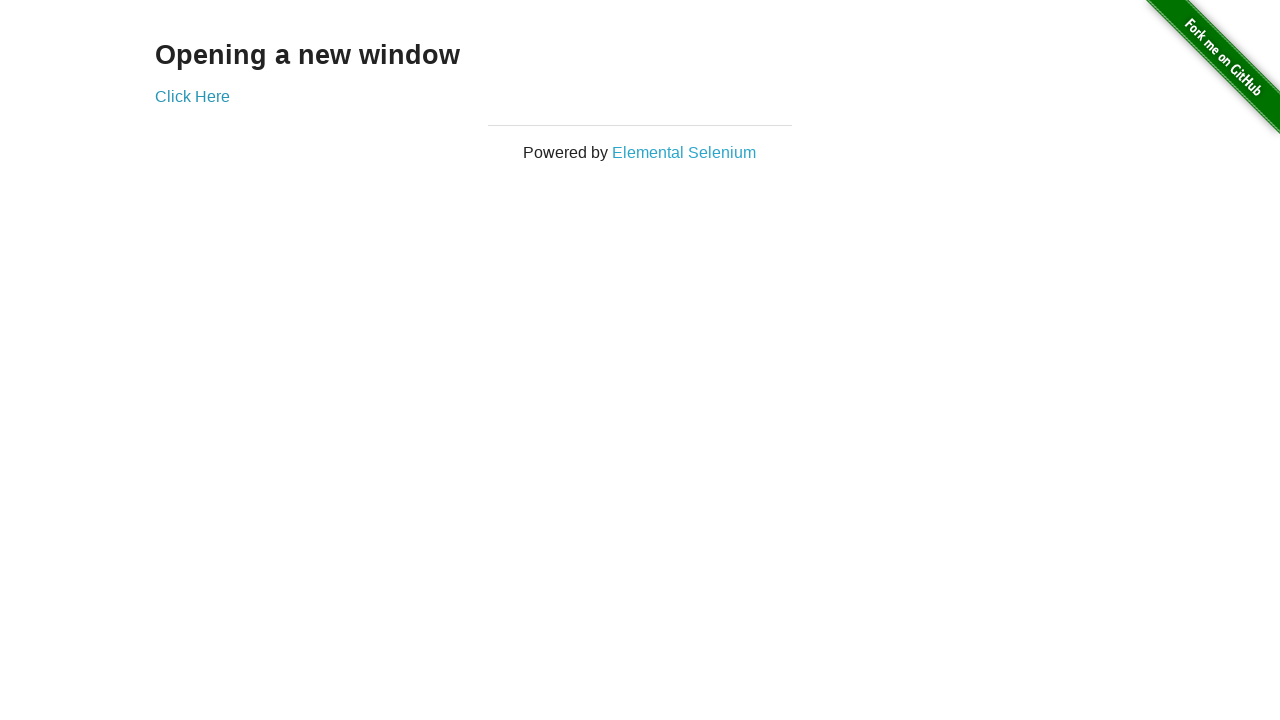

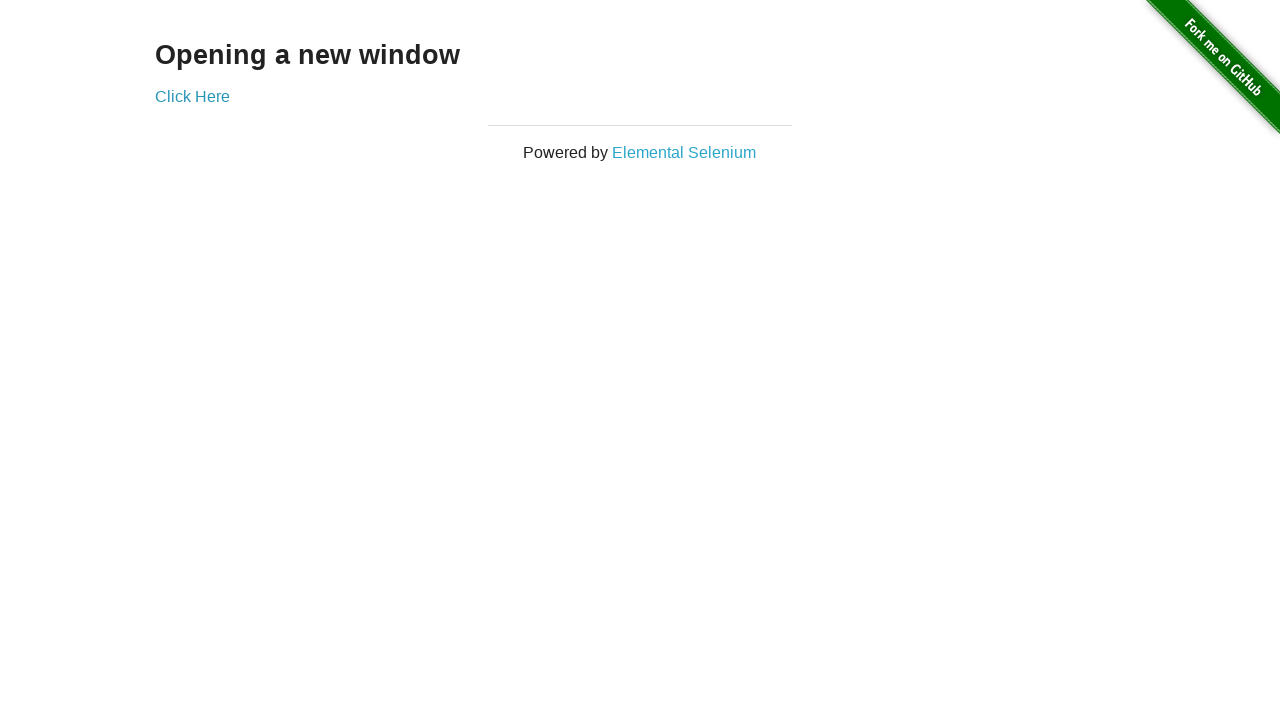